Tests typing into a text input field, first filling with one value then replacing it with another

Starting URL: https://techglobal-training.com/frontend

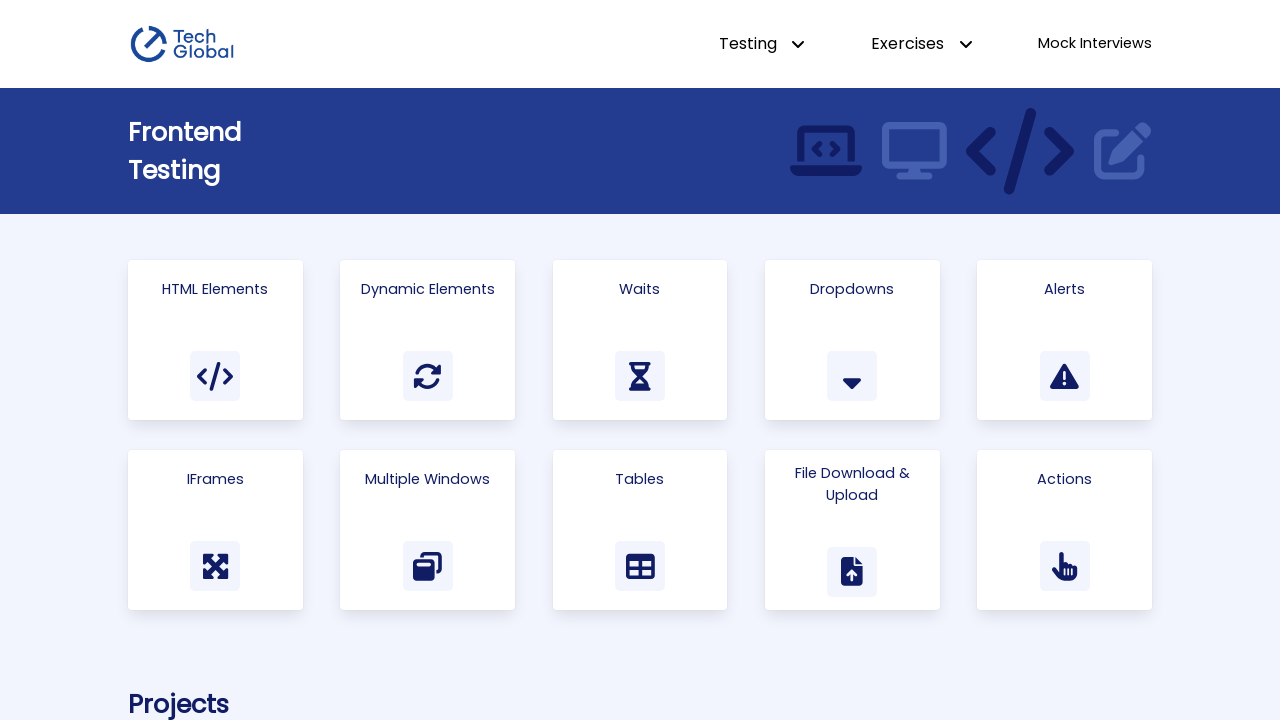

Clicked on Html Elements link to navigate at (215, 289) on text=Html Elements
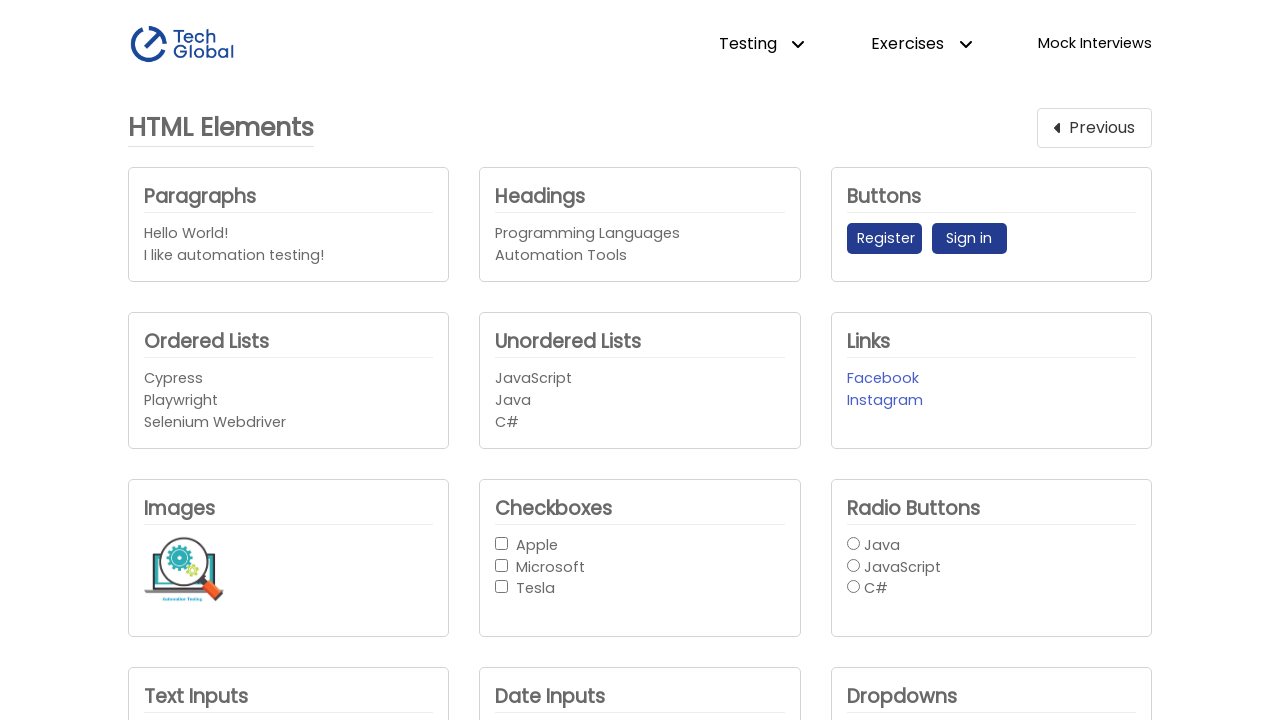

Filled text input field with 'Cypress' on #text_input1
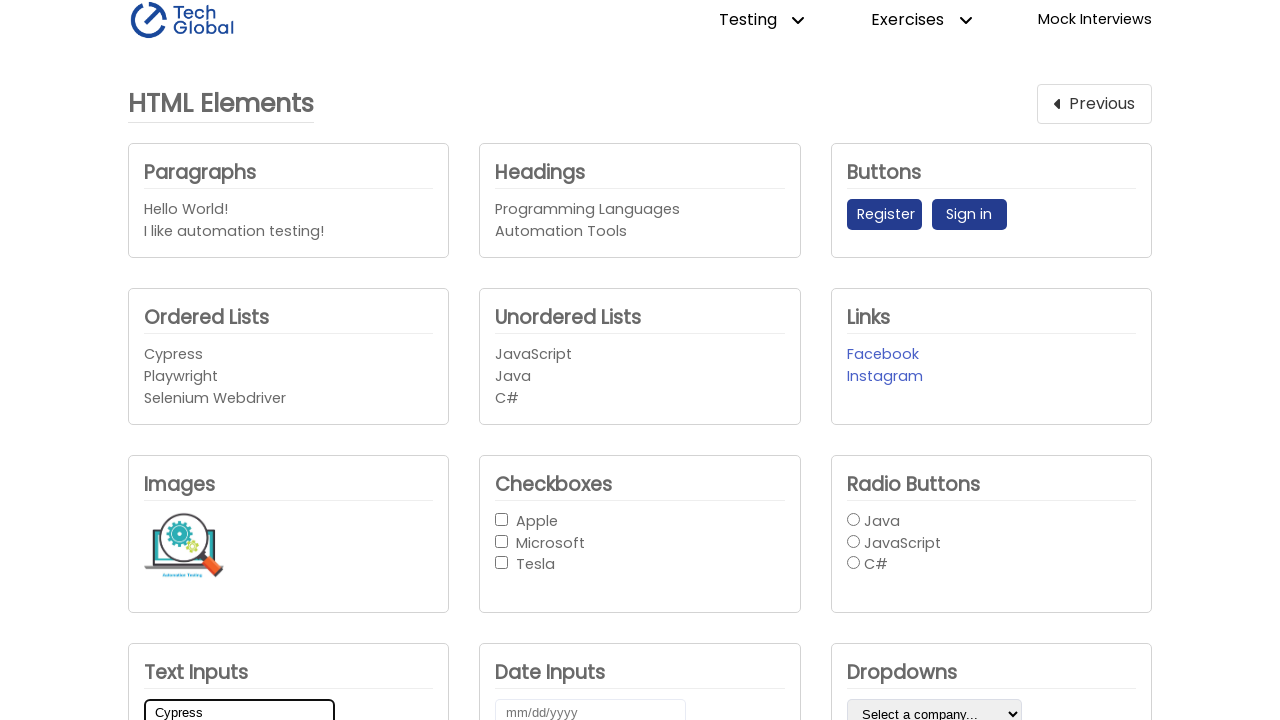

Replaced text input value with 'Playwright' on #text_input1
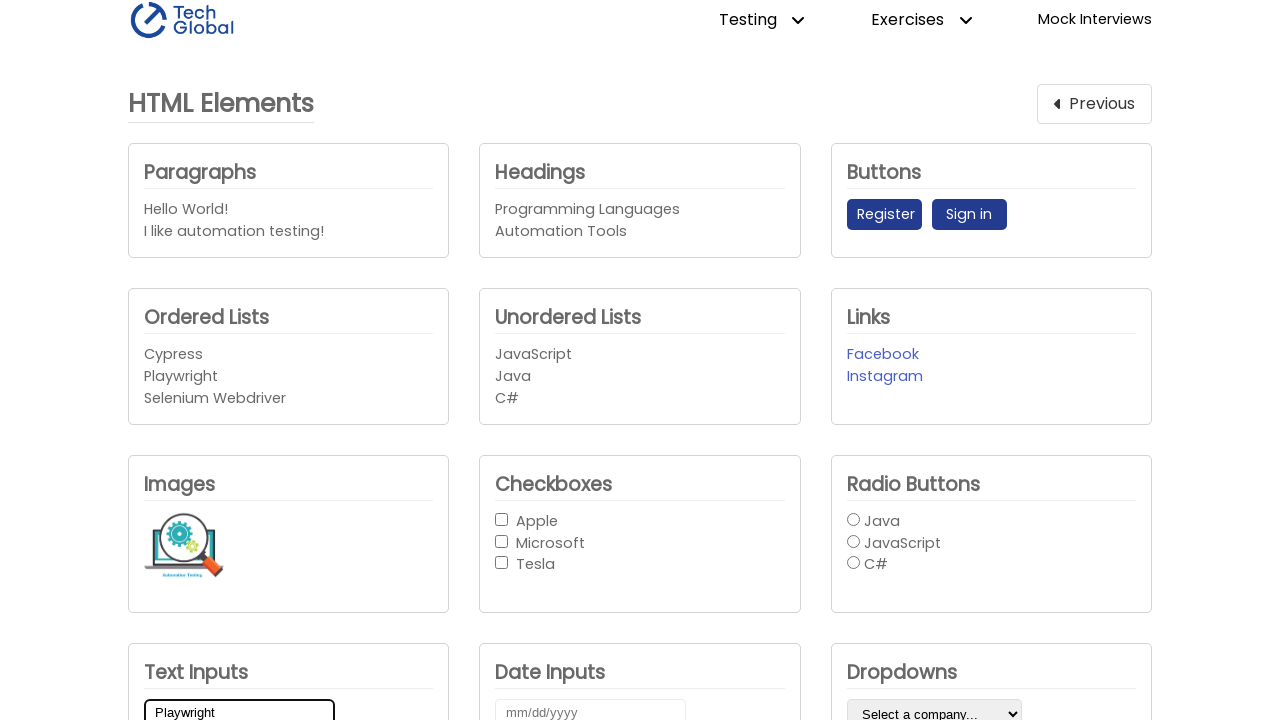

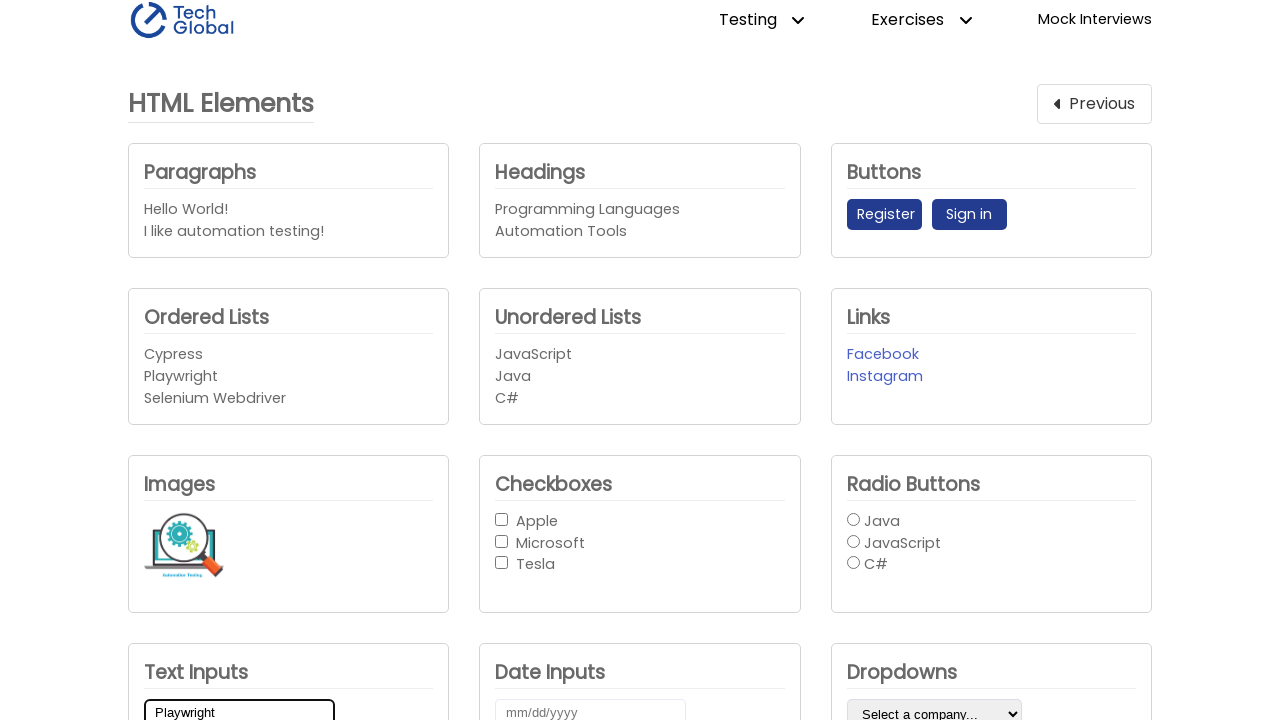